Tests drag and drop functionality by dragging an element to a drop zone

Starting URL: http://jqueryui.com/droppable

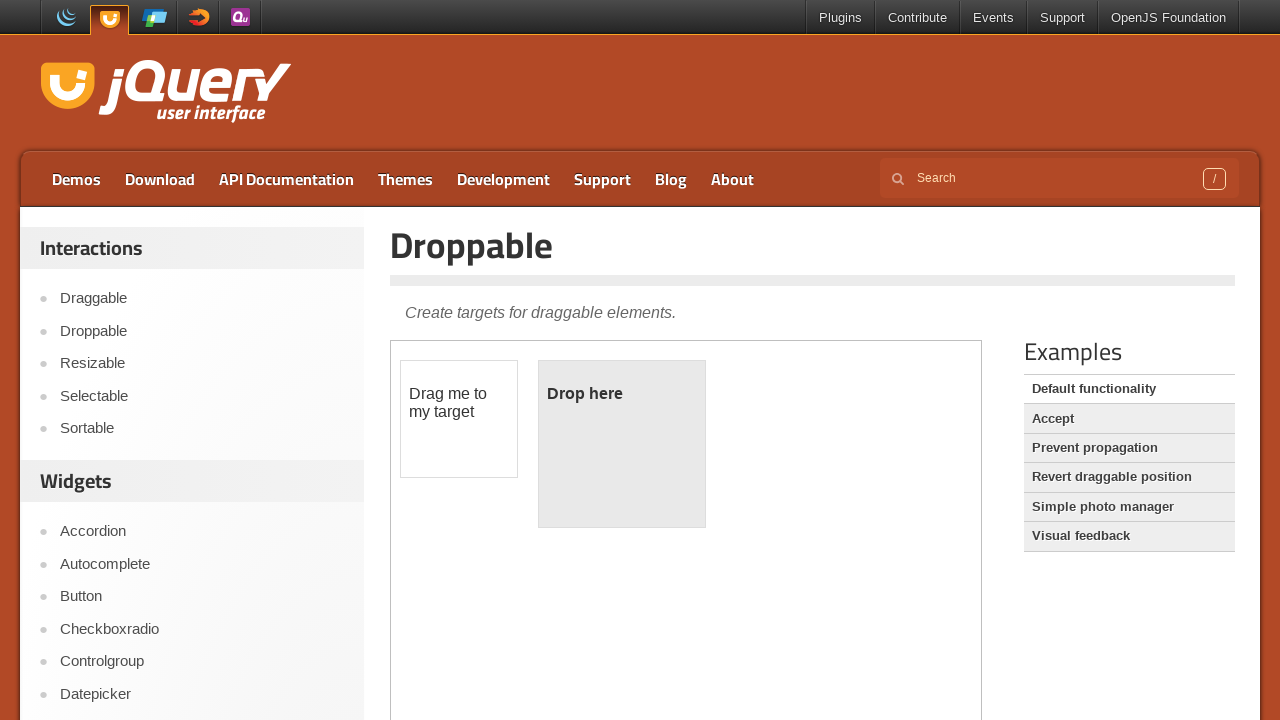

Located and switched to iframe
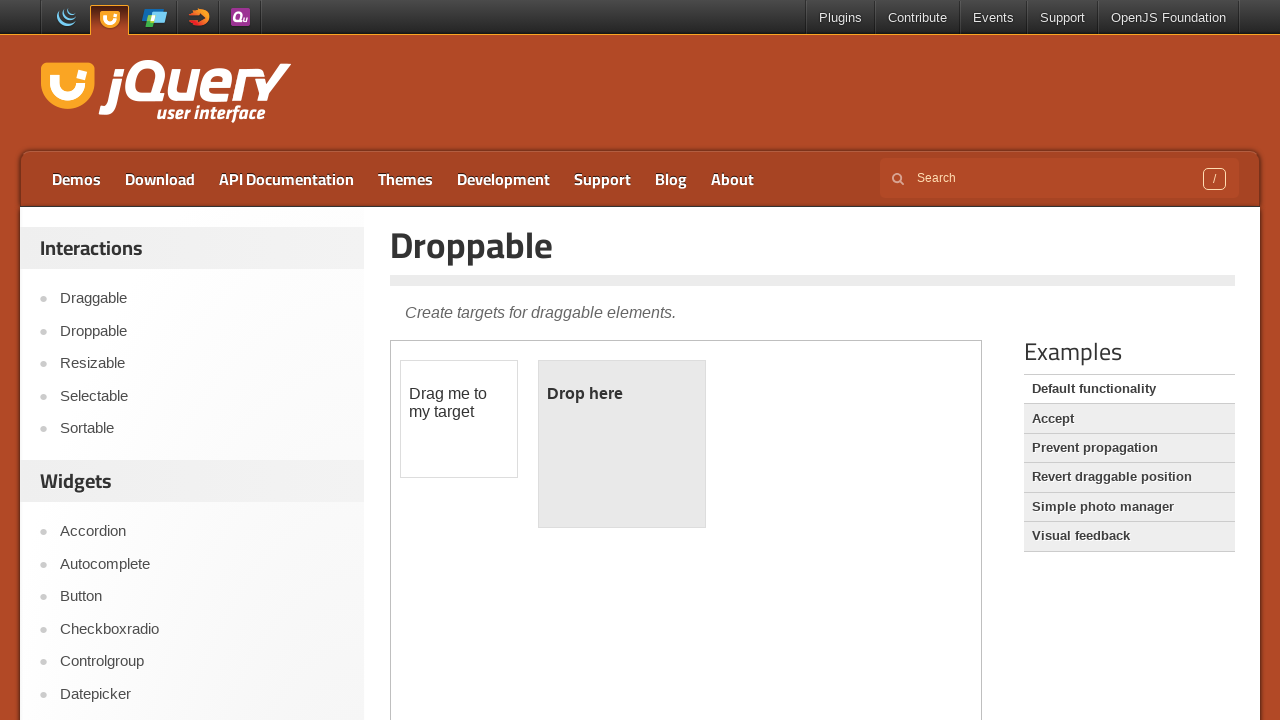

Dragged element with id 'draggable' to drop zone with id 'droppable' at (622, 444)
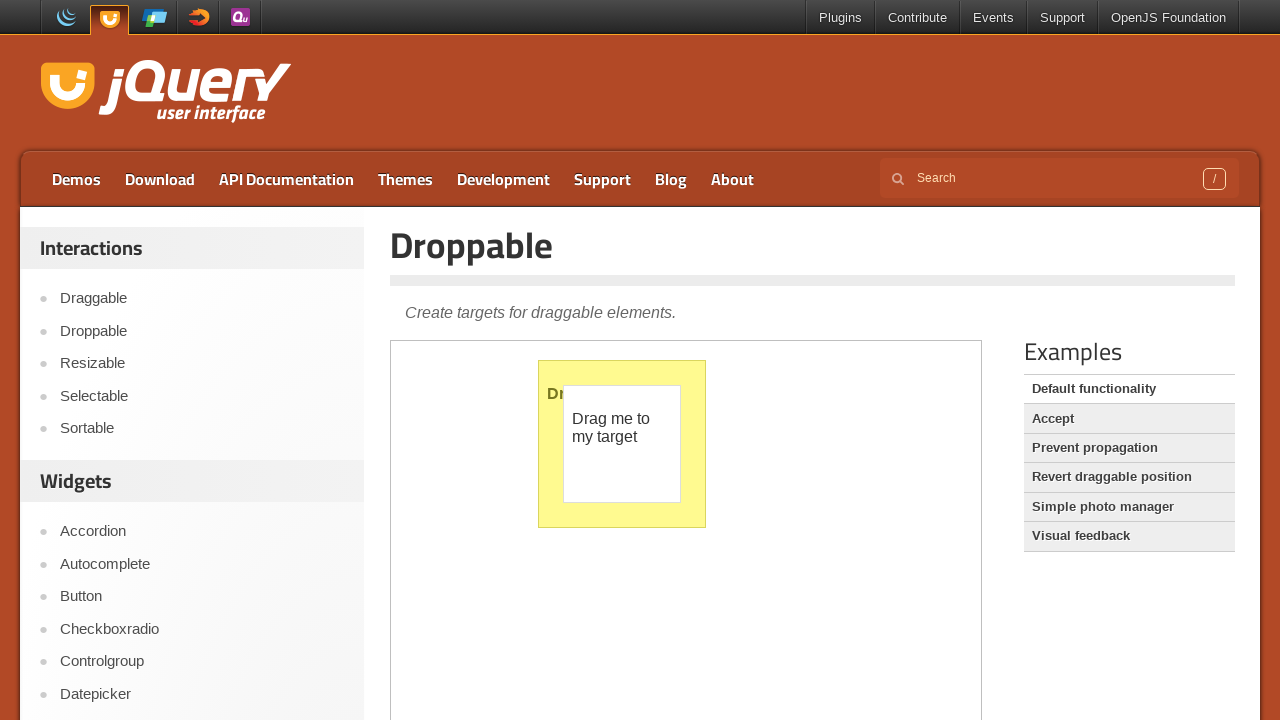

Verified drop result - paragraph element appeared in droppable zone
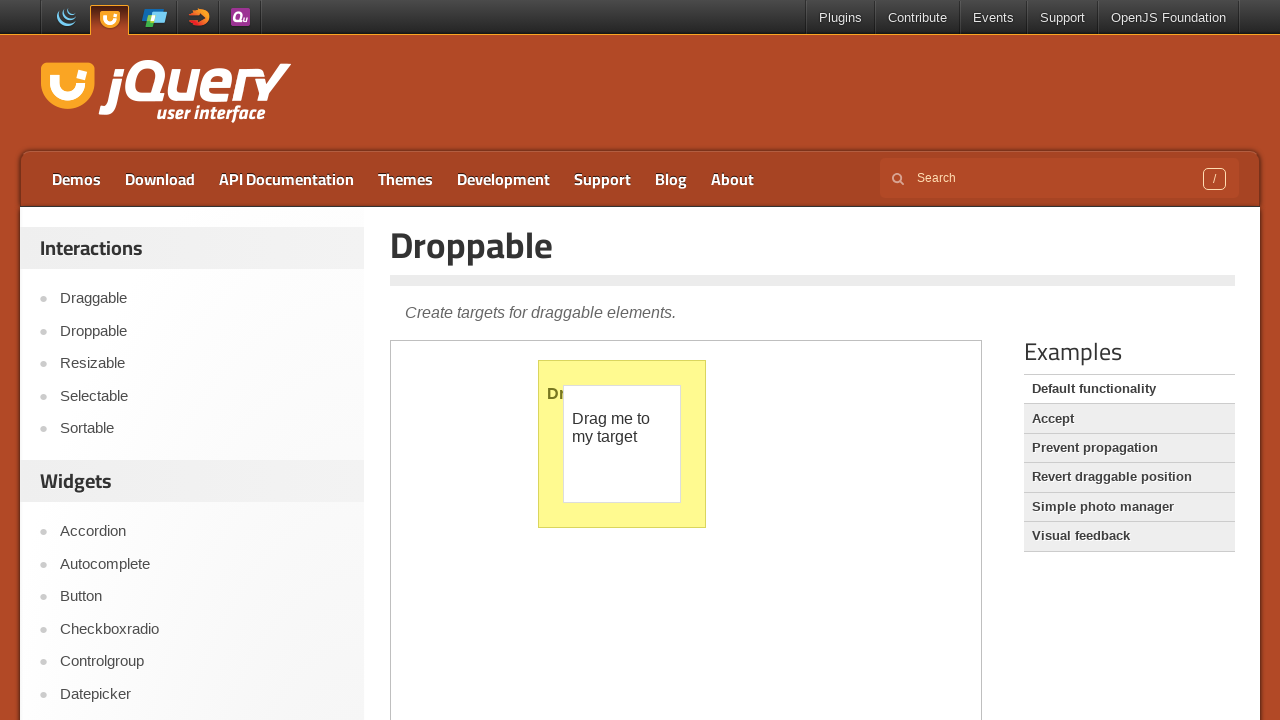

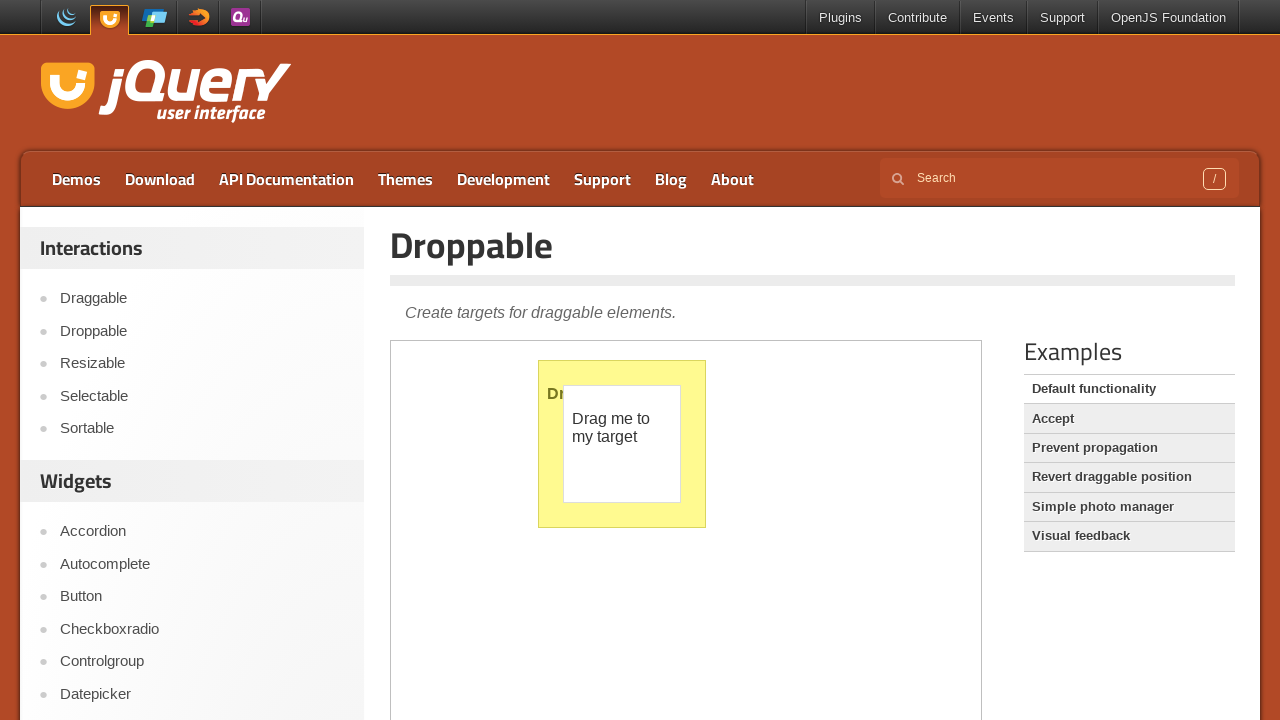